Tests an e-commerce shopping flow by adding vegetables (Brocolli, Mushroom, Onion) to the cart, proceeding to checkout, applying a promo code, selecting a country, and placing the order.

Starting URL: https://rahulshettyacademy.com/seleniumPractise/#/

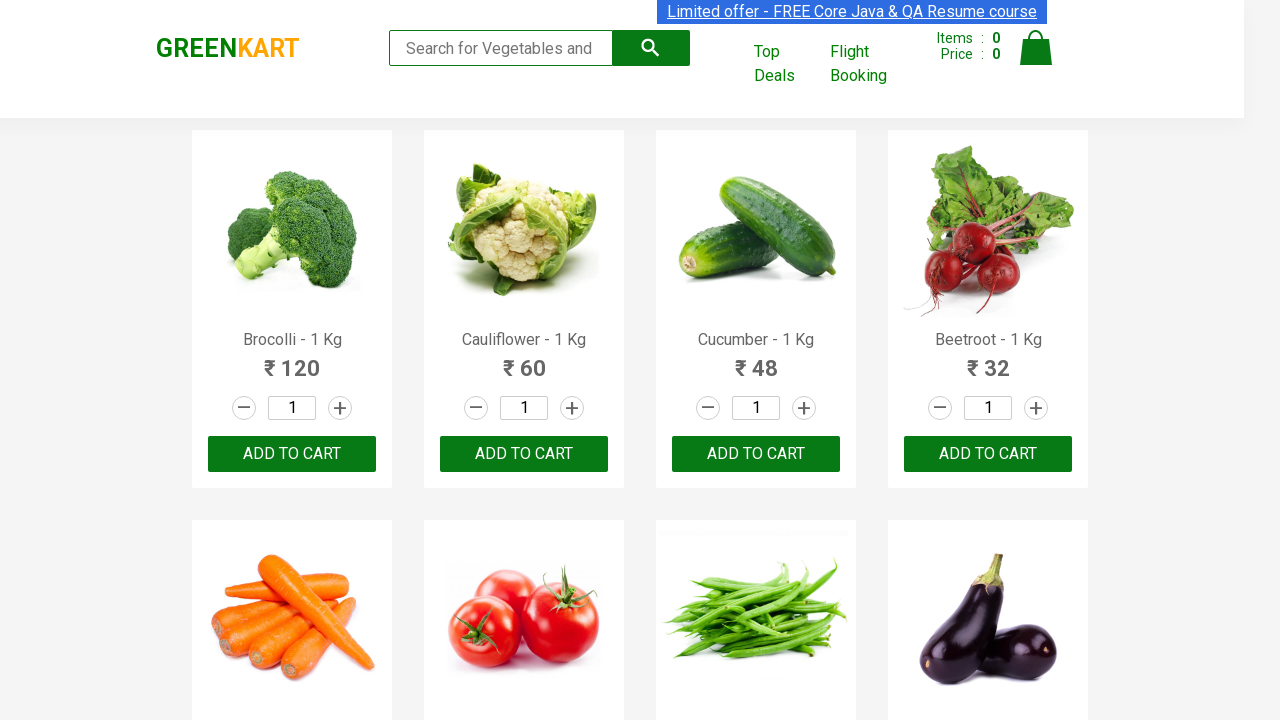

Retrieved all product elements from the page
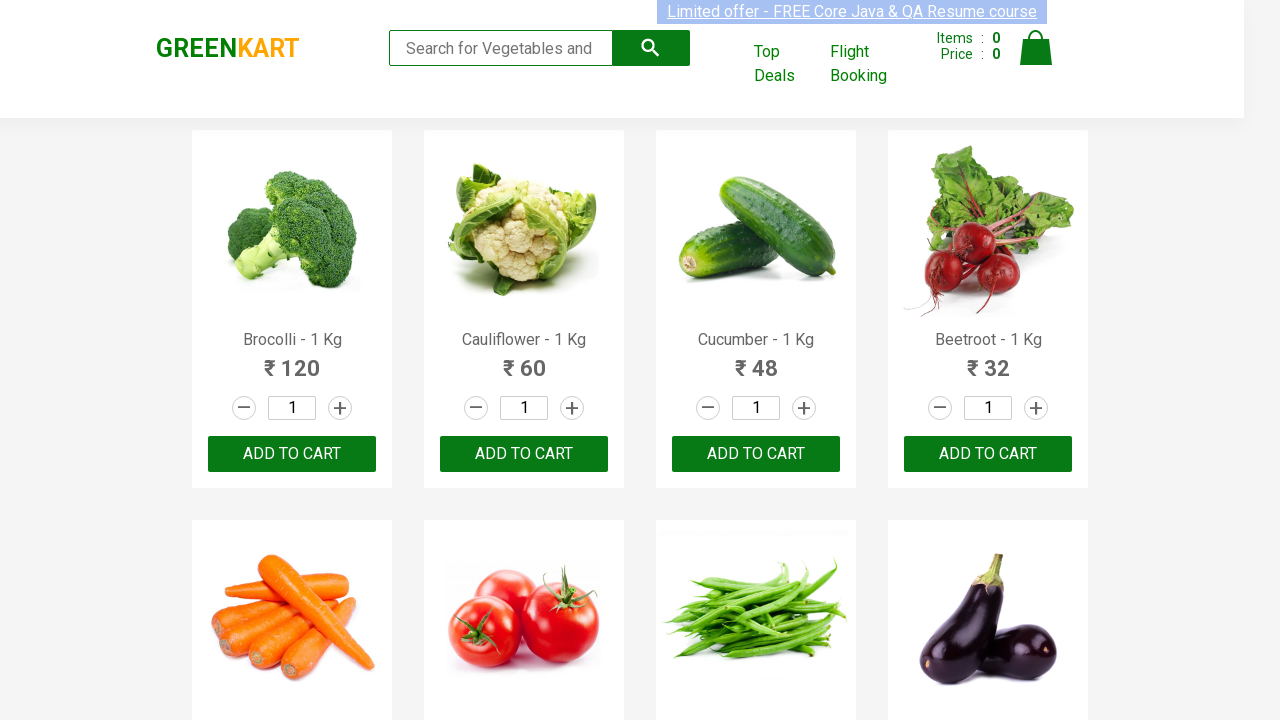

Added Brocolli to cart at (292, 454) on div.product-action button >> nth=0
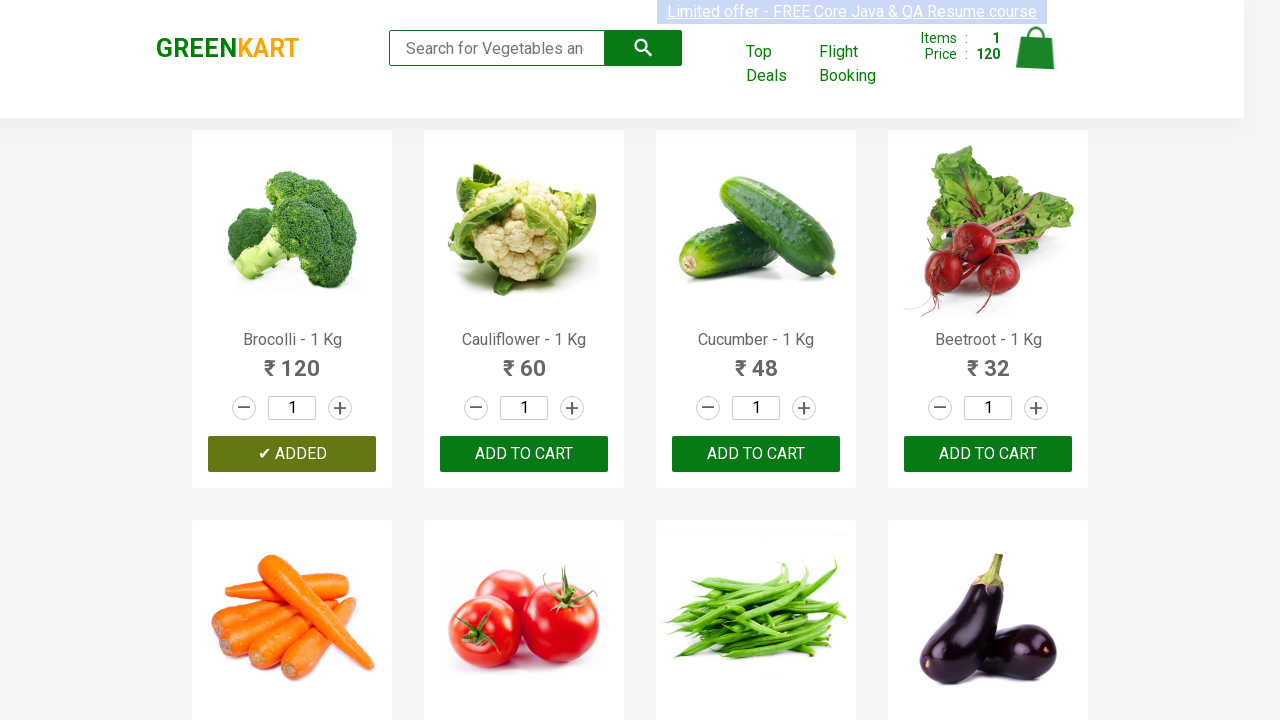

Added Mushroom to cart at (524, 360) on div.product-action button >> nth=9
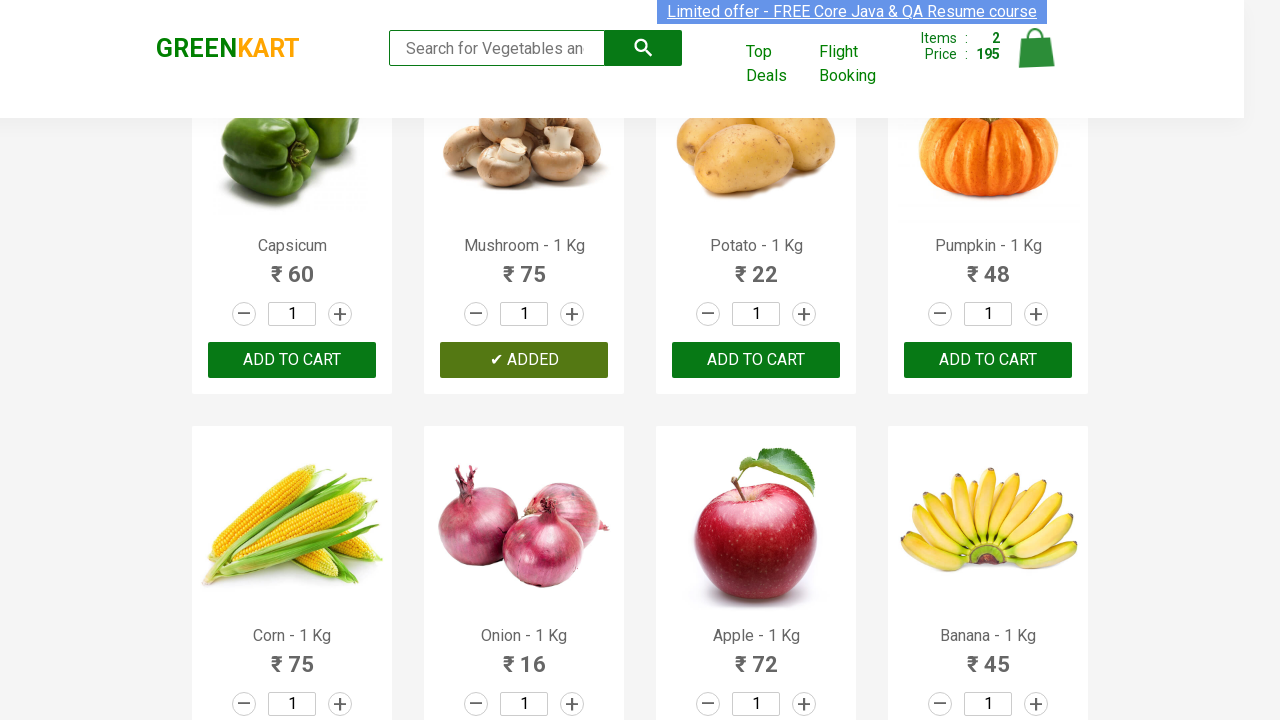

Added Onion to cart at (524, 360) on div.product-action button >> nth=13
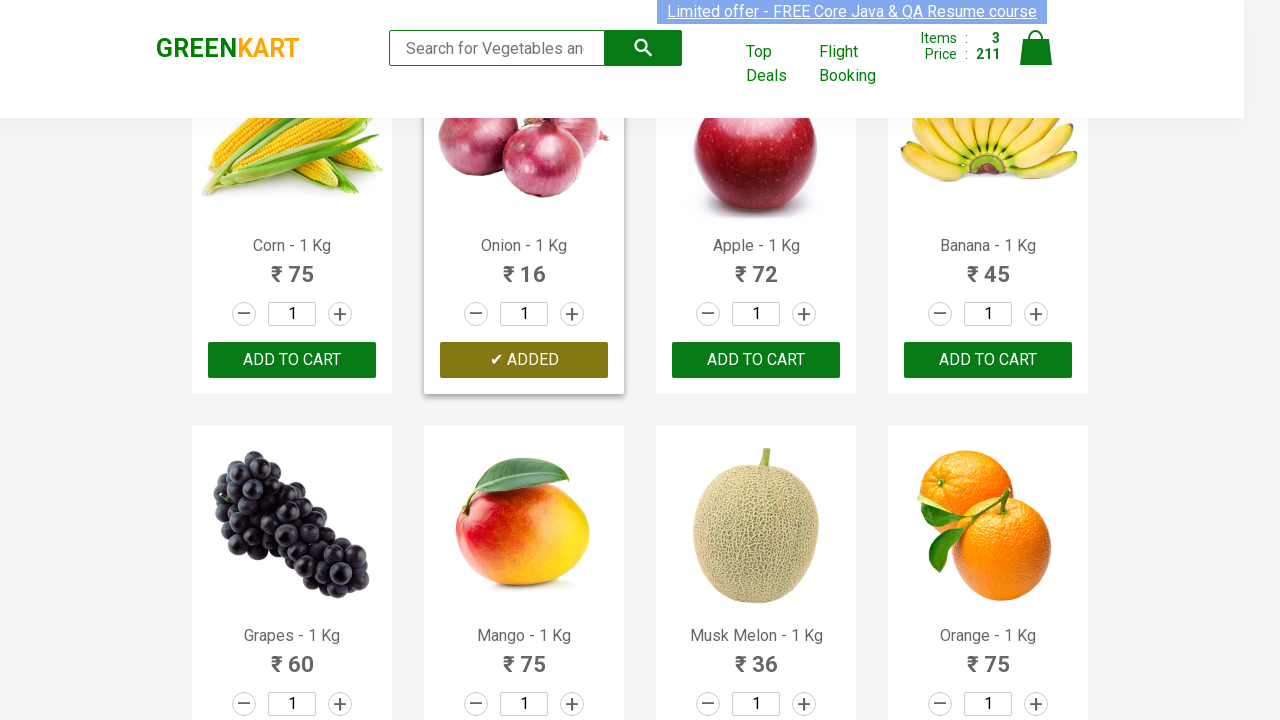

Clicked cart icon to view cart at (1036, 59) on .cart-icon
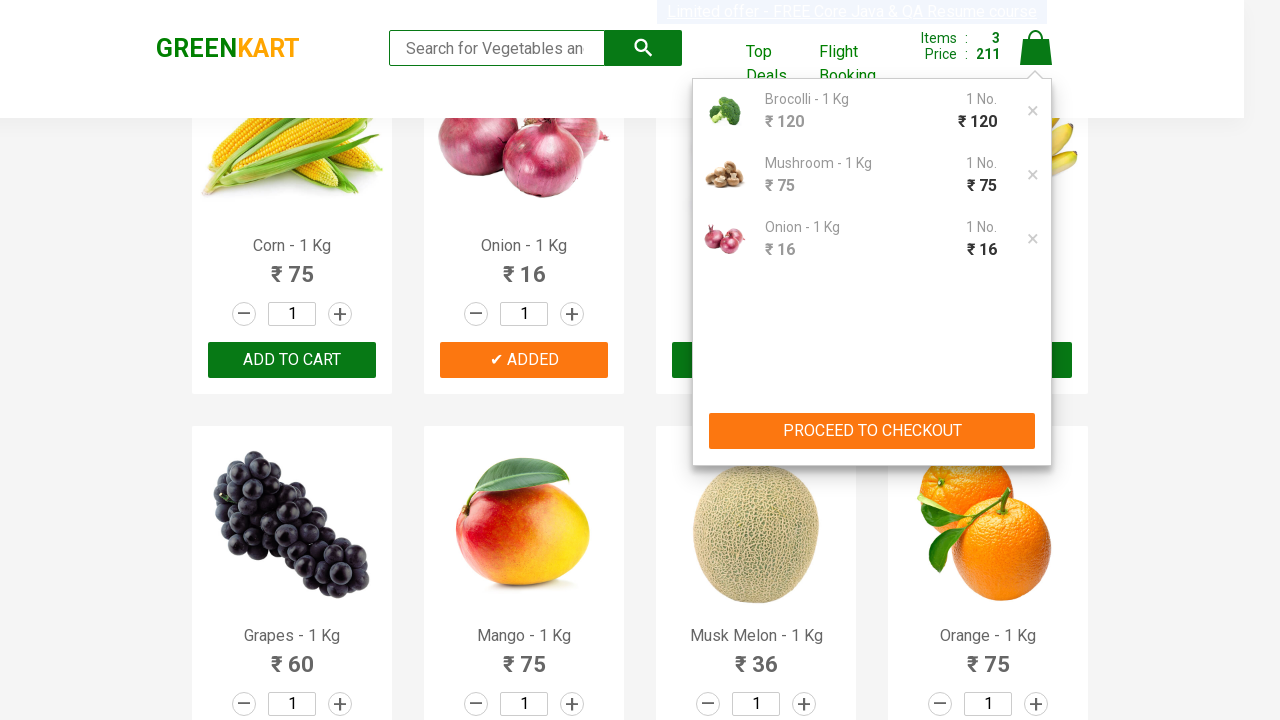

Proceed to Checkout button appeared
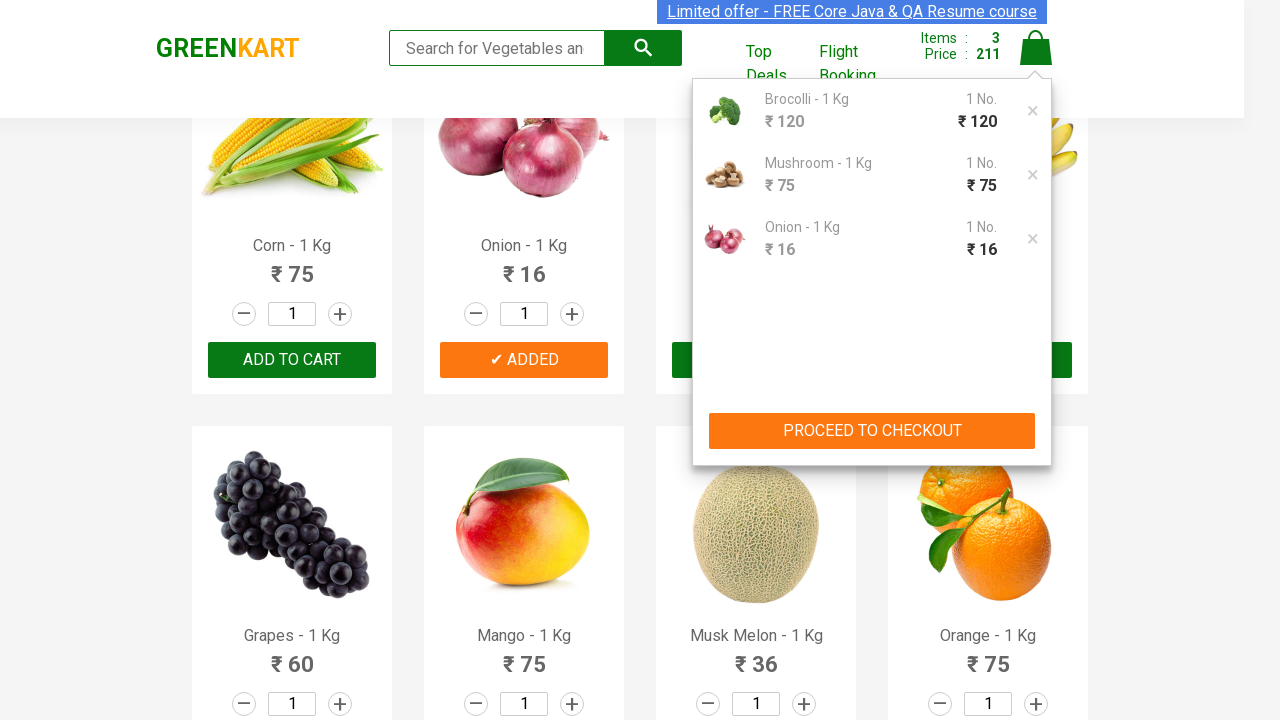

Clicked Proceed to Checkout button at (872, 431) on .action-block button:nth-child(1)
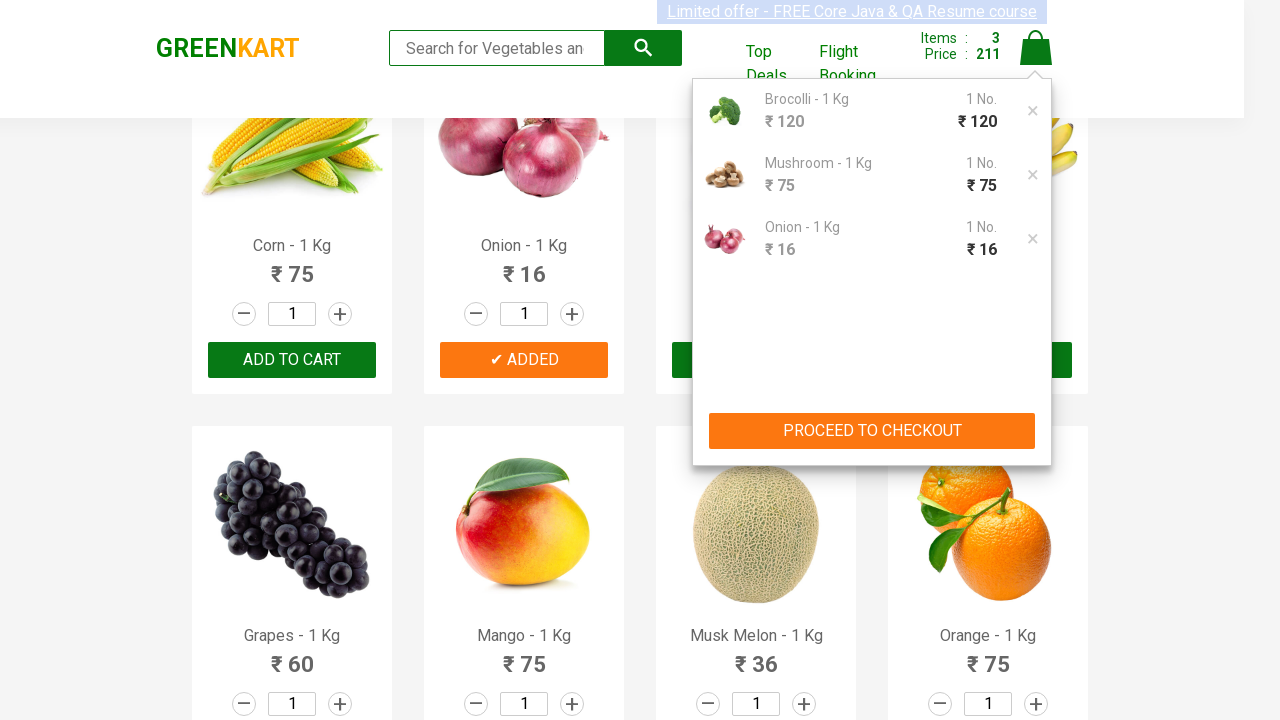

Promo code field is visible
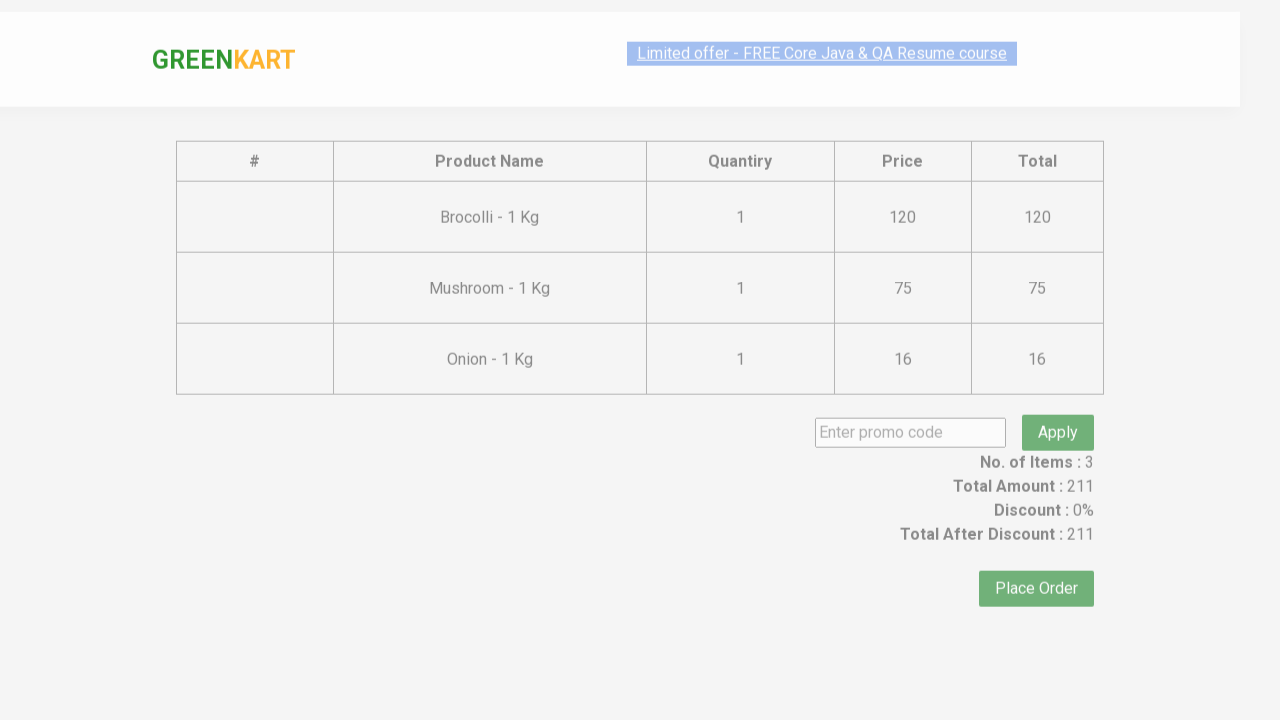

Entered promo code 'rahulshettyacademy' on .promoCode
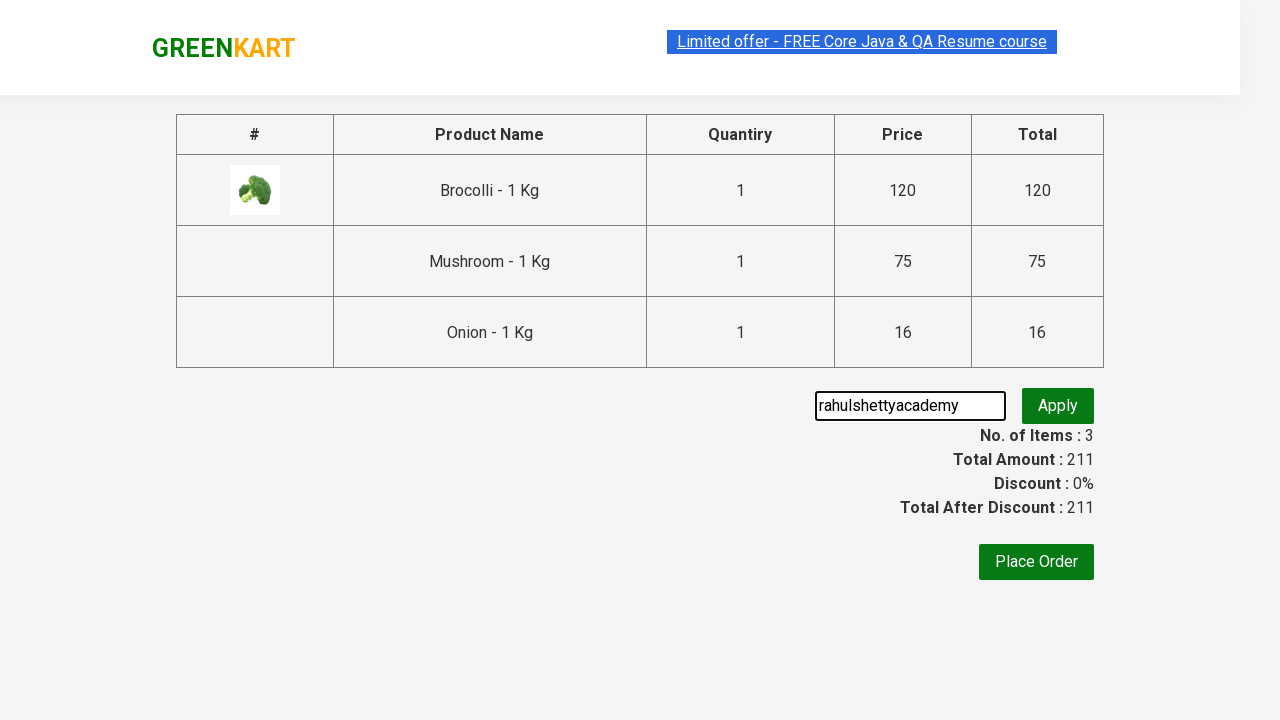

Clicked Apply button for promo code at (1058, 406) on .promoBtn
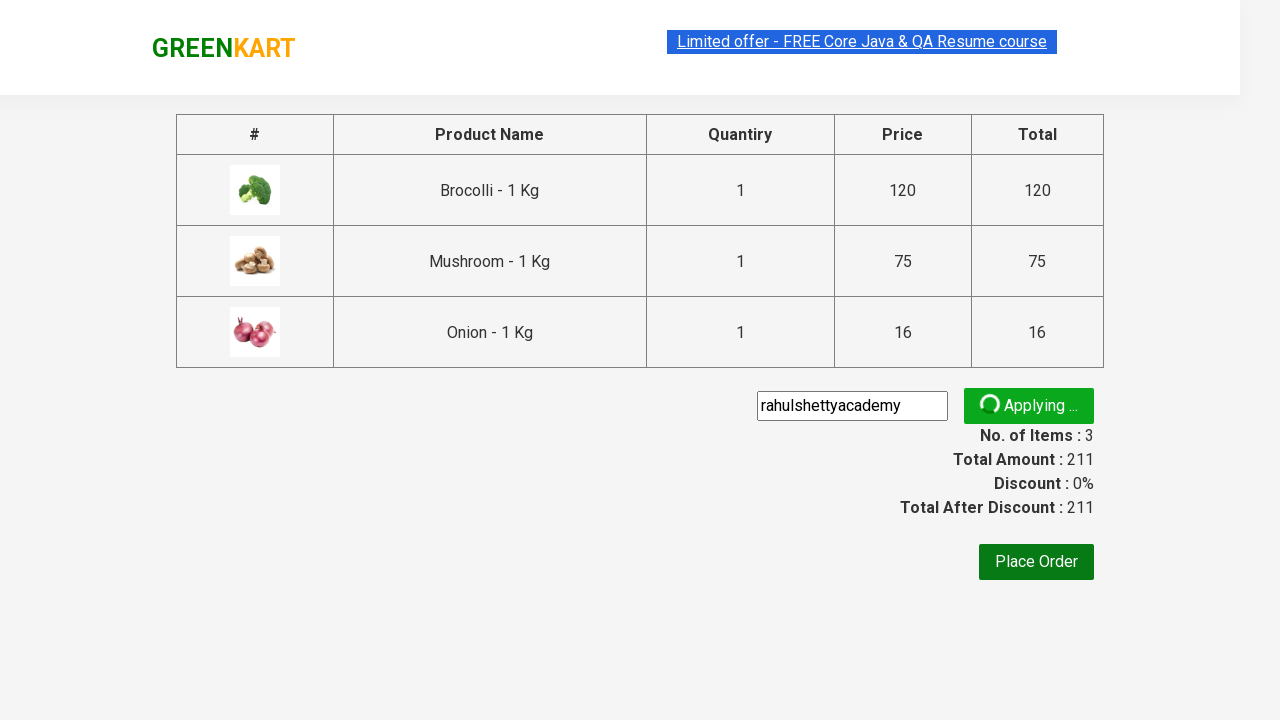

Promo code applied successfully
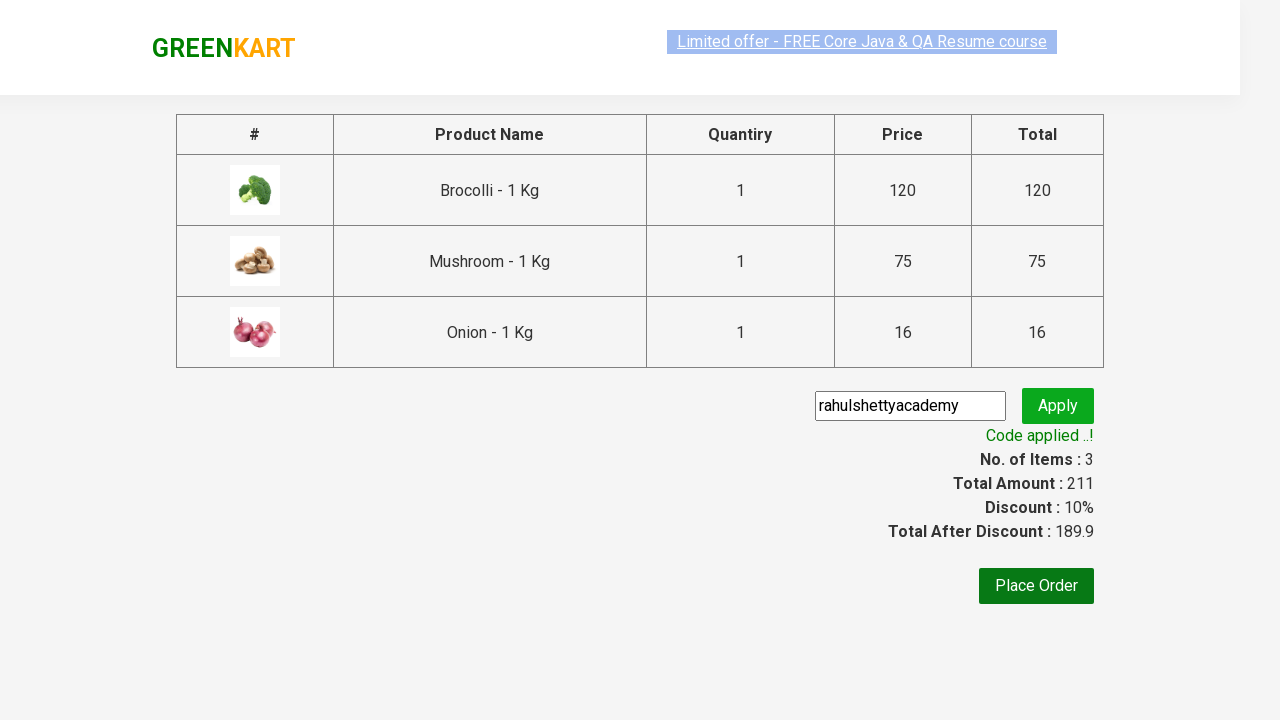

Clicked Place Order button at (1036, 586) on (//div/button)[2]
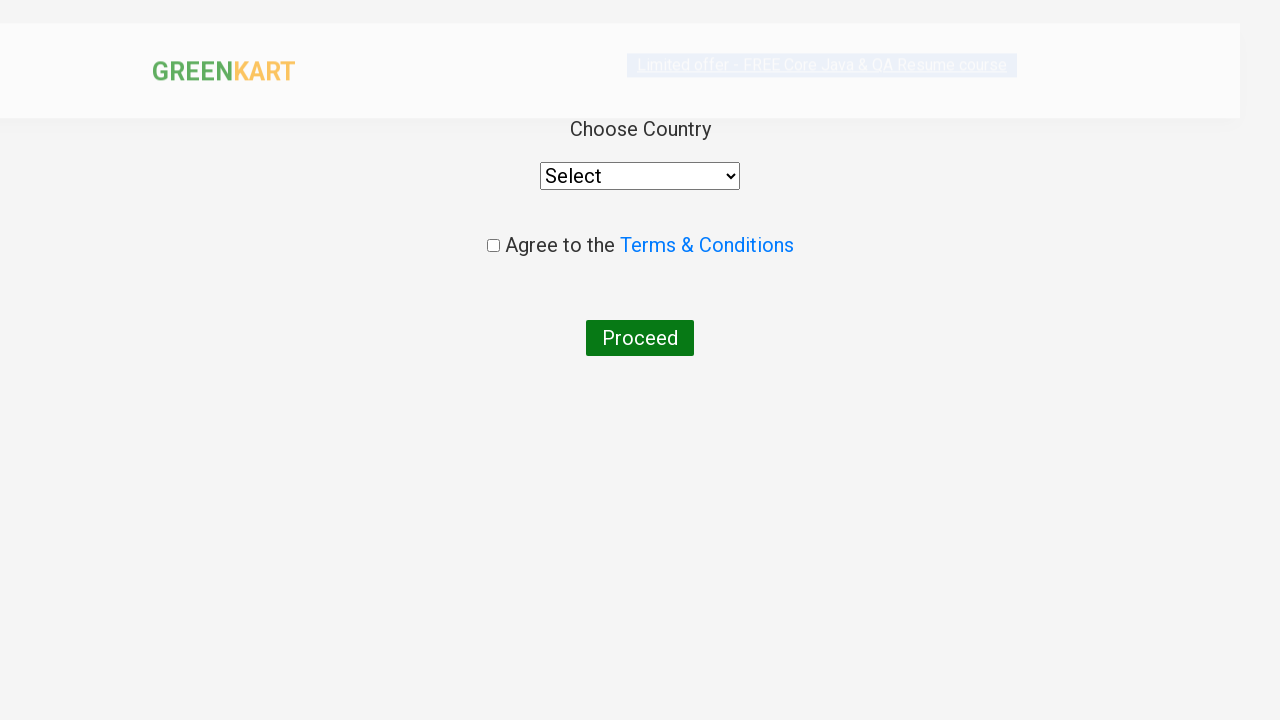

Selected 'India' from country dropdown on select[style*='width']
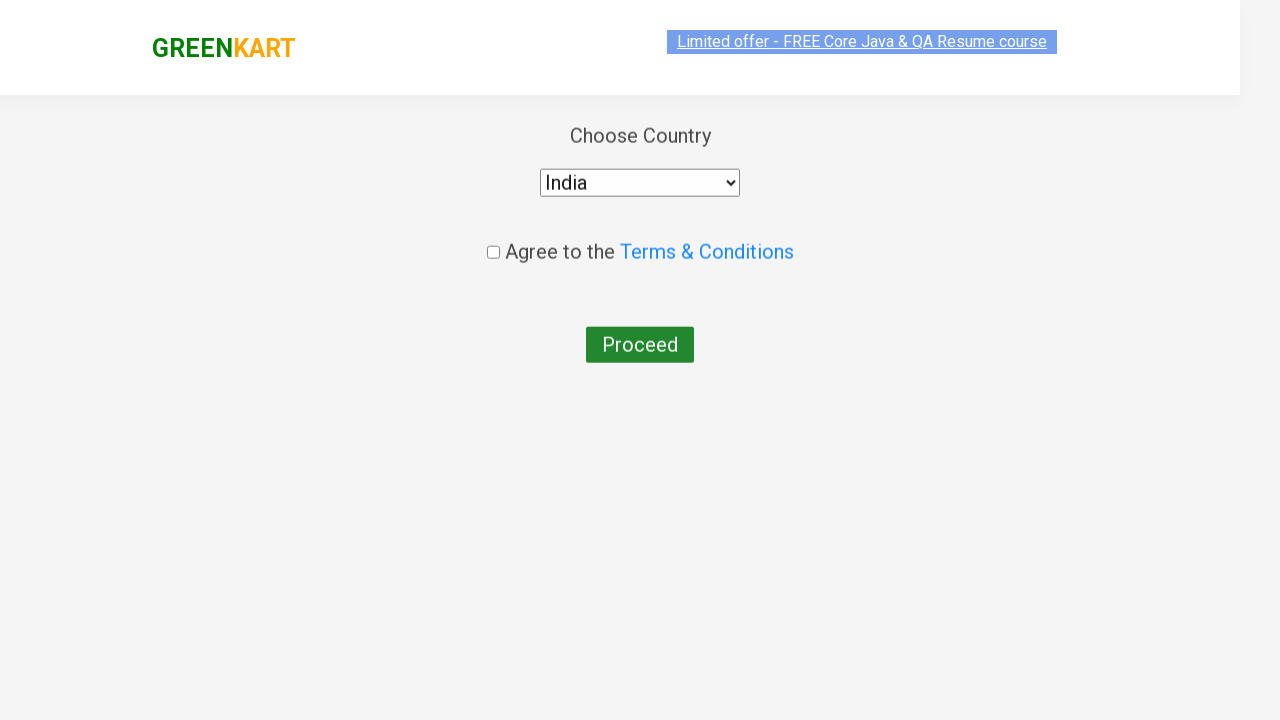

Checked terms and conditions checkbox at (493, 246) on .chkAgree
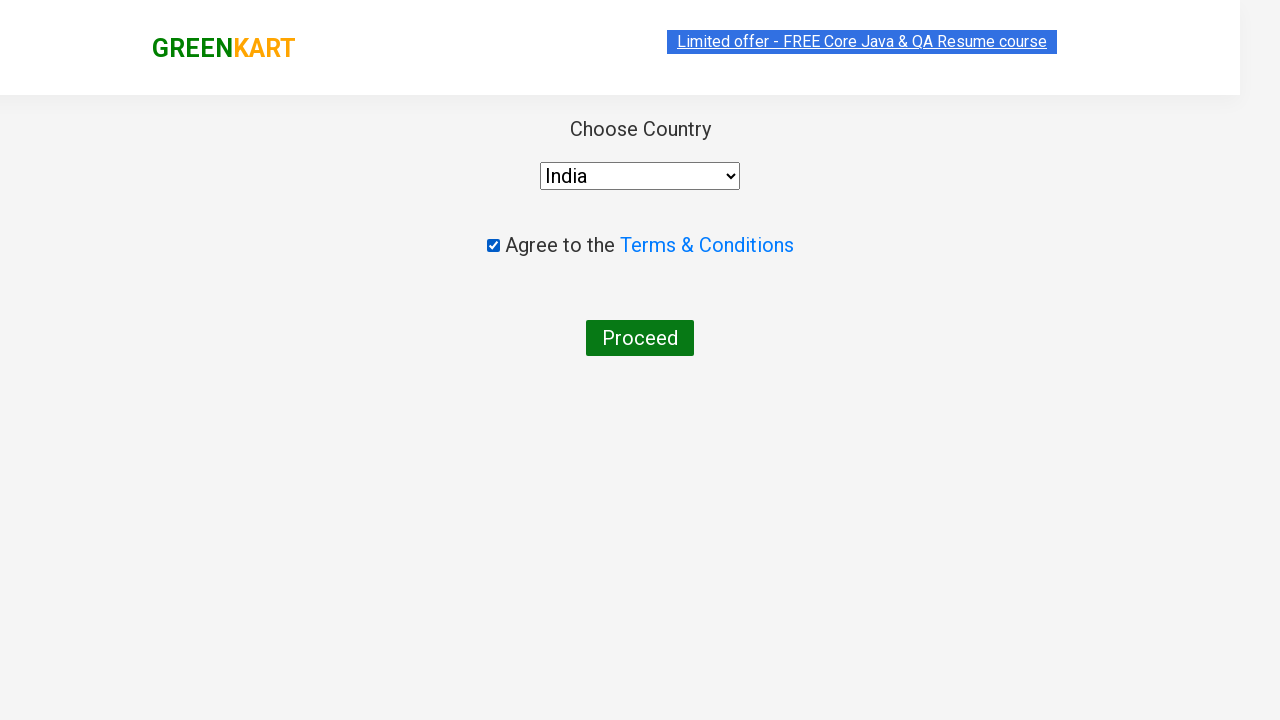

Clicked Proceed button to finalize order at (640, 338) on button:below(.chkAgree)
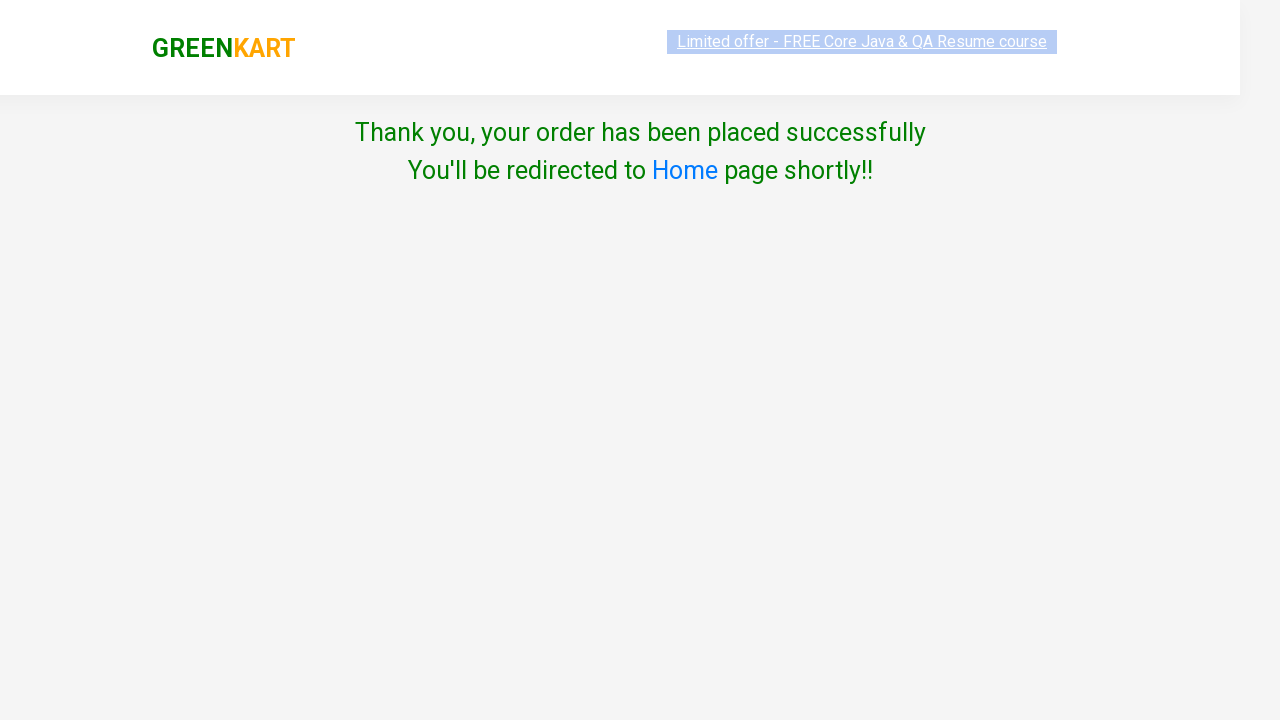

Waited for order confirmation
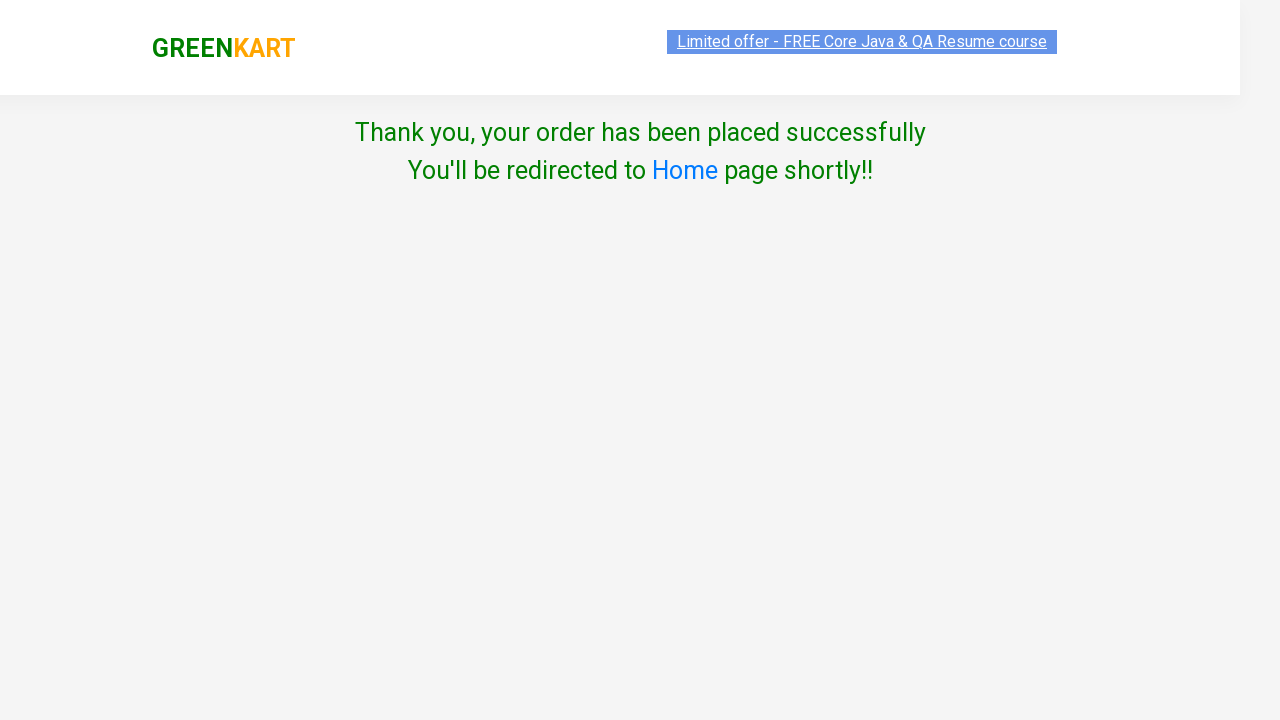

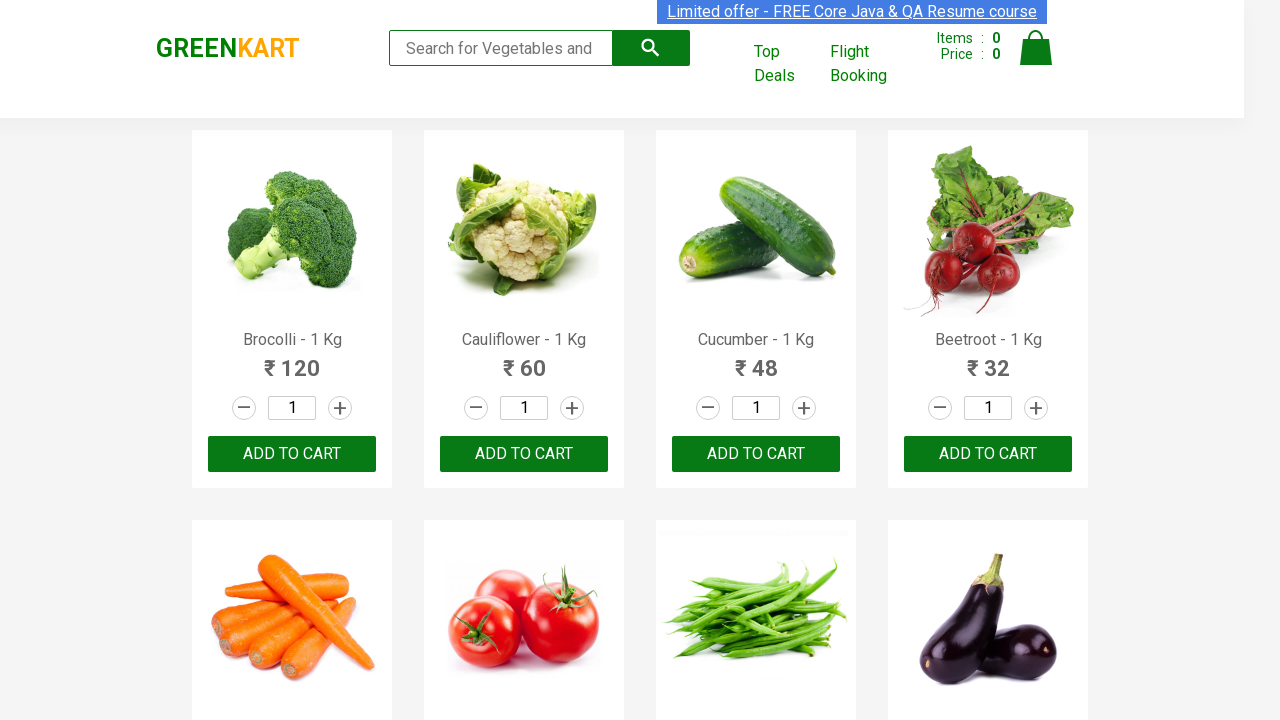